Tests JavaScript alert handling by clicking three different alert buttons (JS Alert, JS Confirm, JS Prompt), interacting with each alert dialog by accepting, dismissing, and entering text respectively.

Starting URL: https://the-internet.herokuapp.com/javascript_alerts

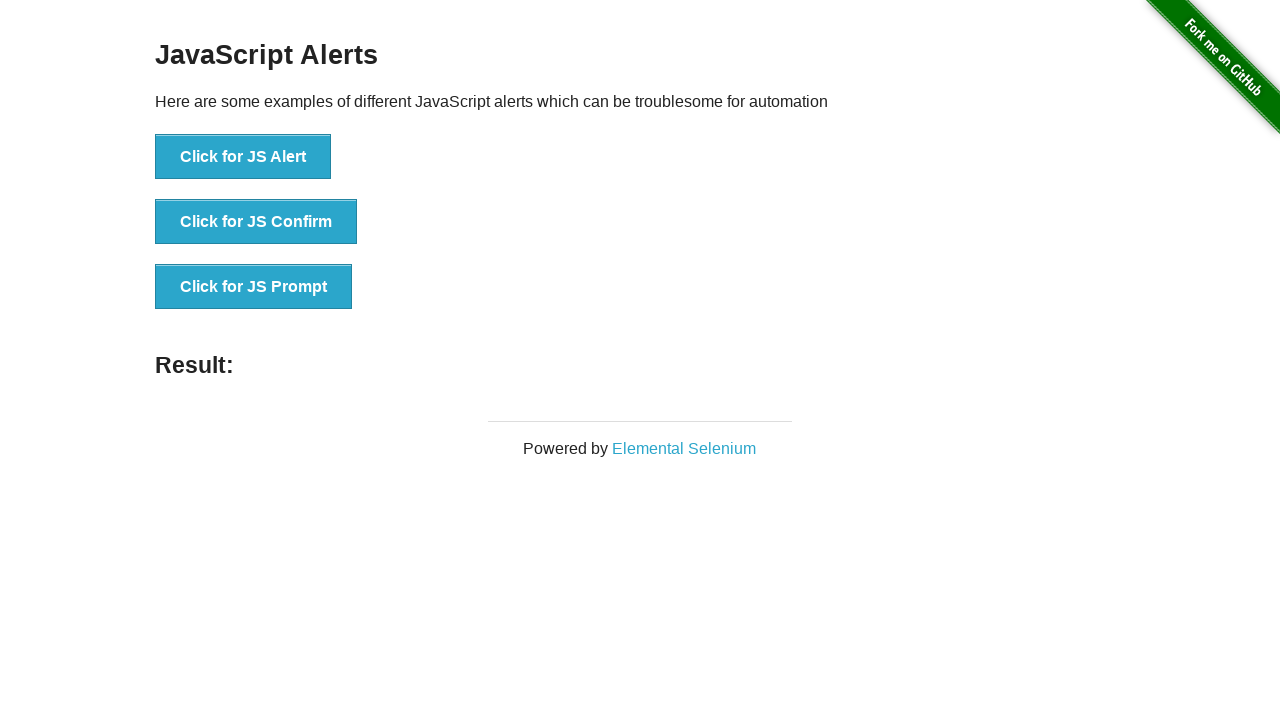

Clicked the JS Alert button at (243, 157) on xpath=//*[@id="content"]/div/ul/li[1]/button
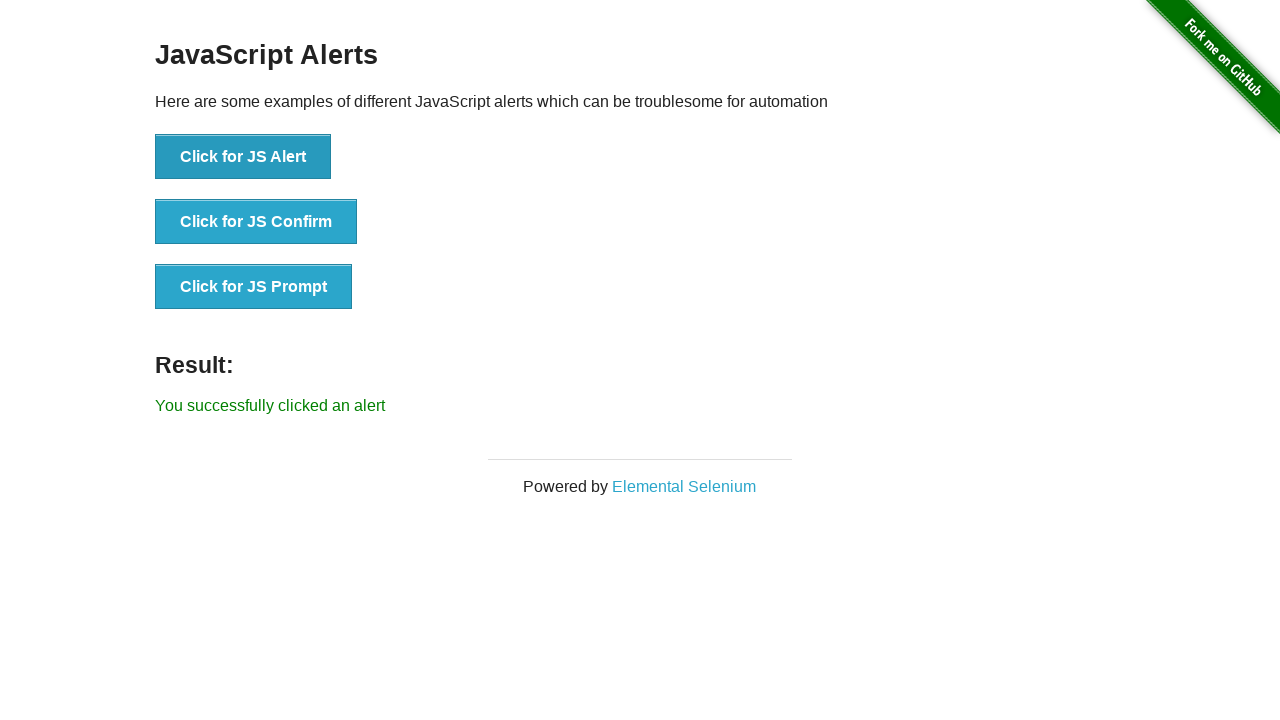

Set up dialog handler to accept alerts
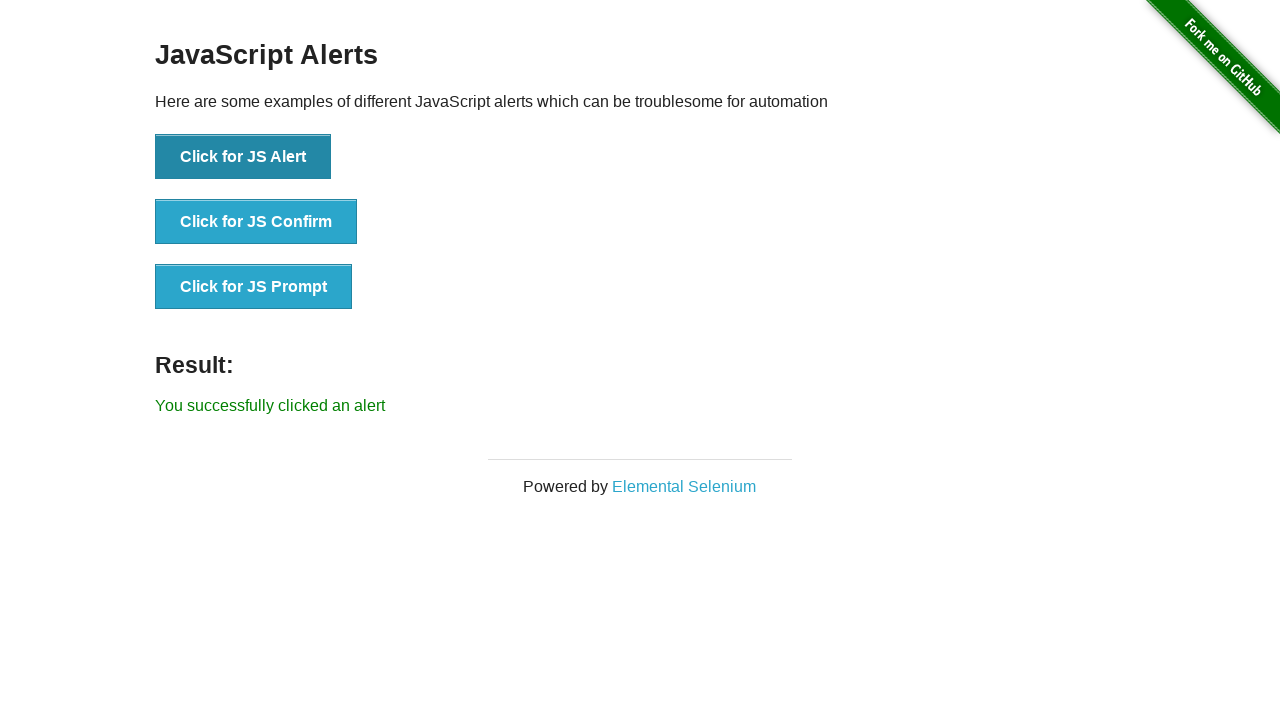

Clicked JS Alert button and accepted the alert dialog at (243, 157) on button:has-text("Click for JS Alert")
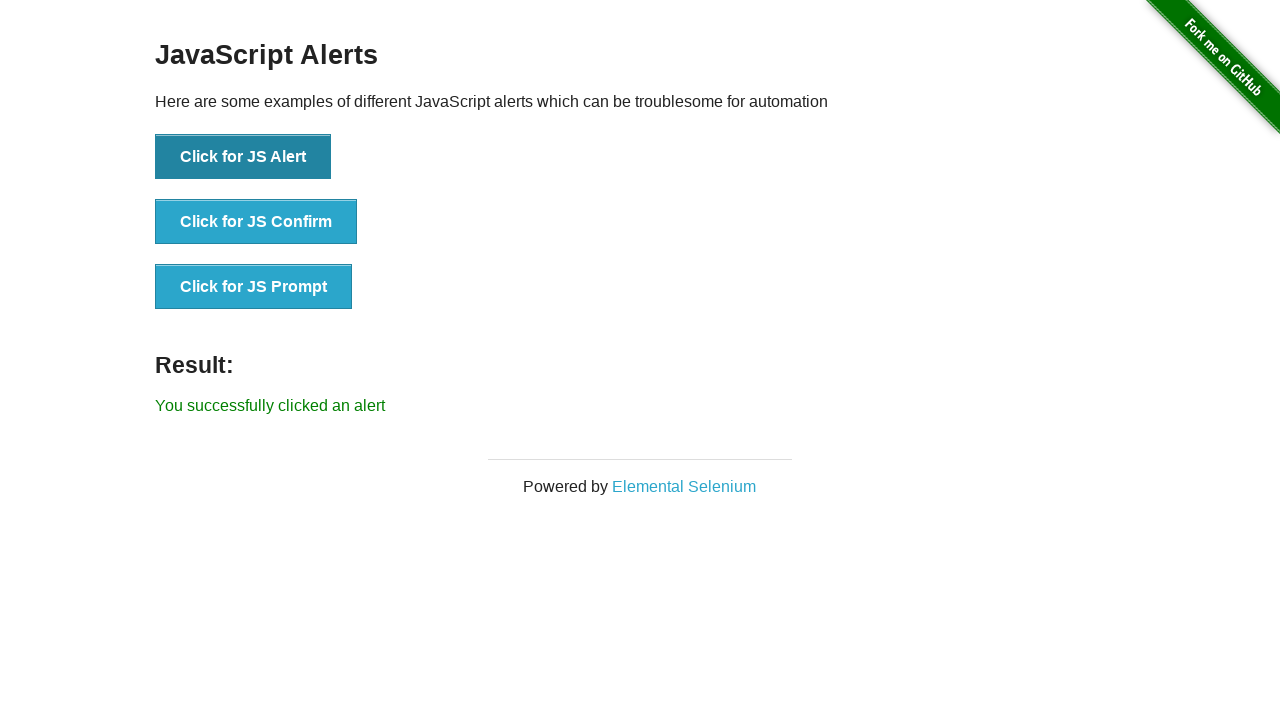

Set up dialog handler to dismiss confirm dialog
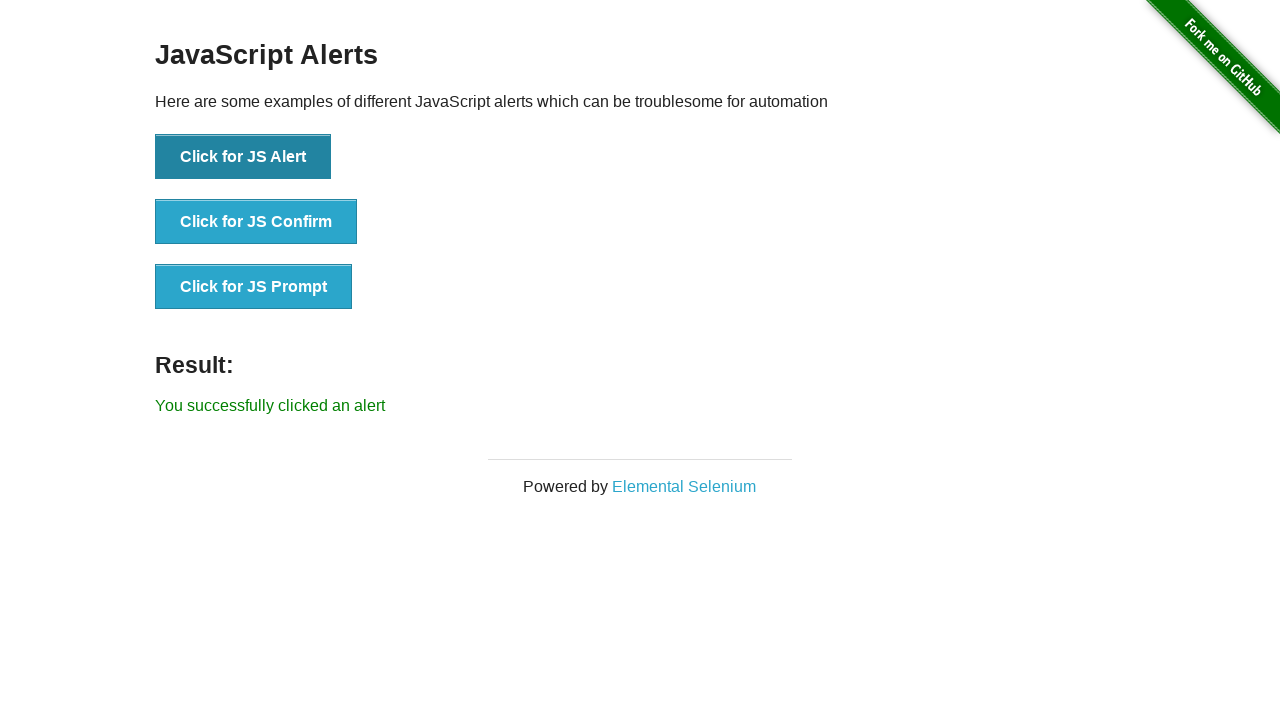

Clicked JS Confirm button and dismissed the confirm dialog at (256, 222) on button:has-text("Click for JS Confirm")
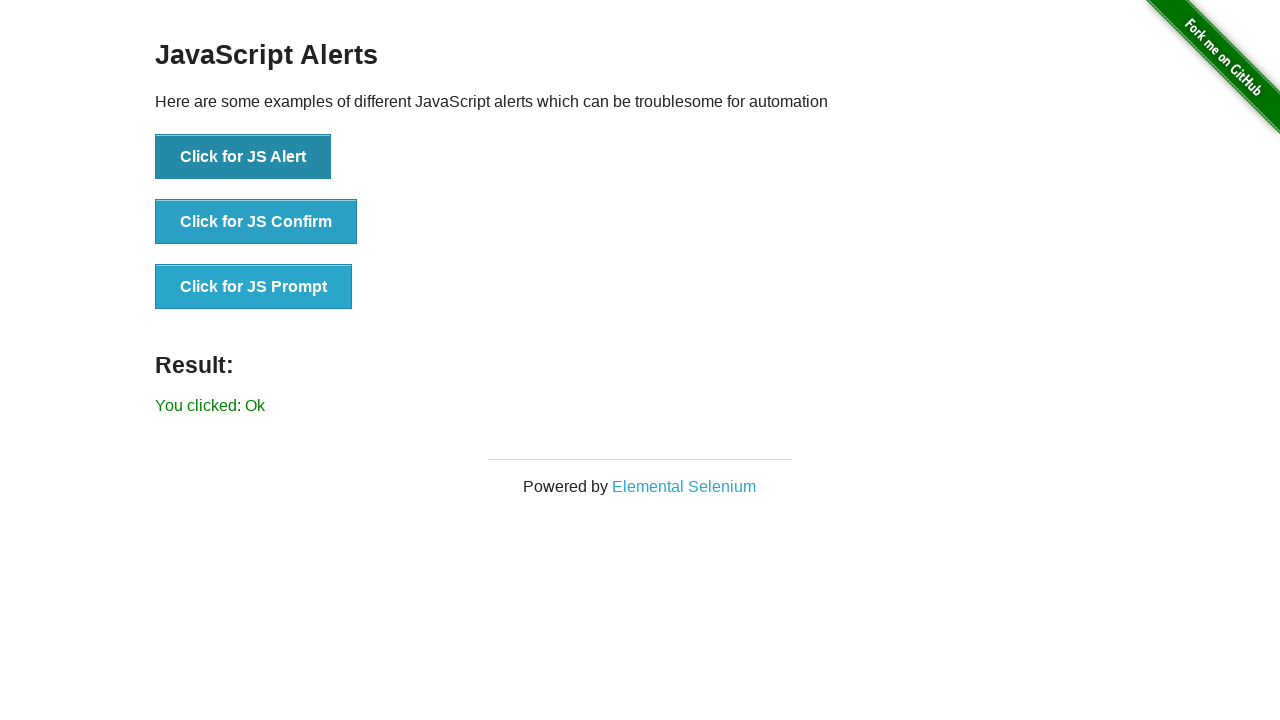

Result element appeared after dismissing confirm dialog
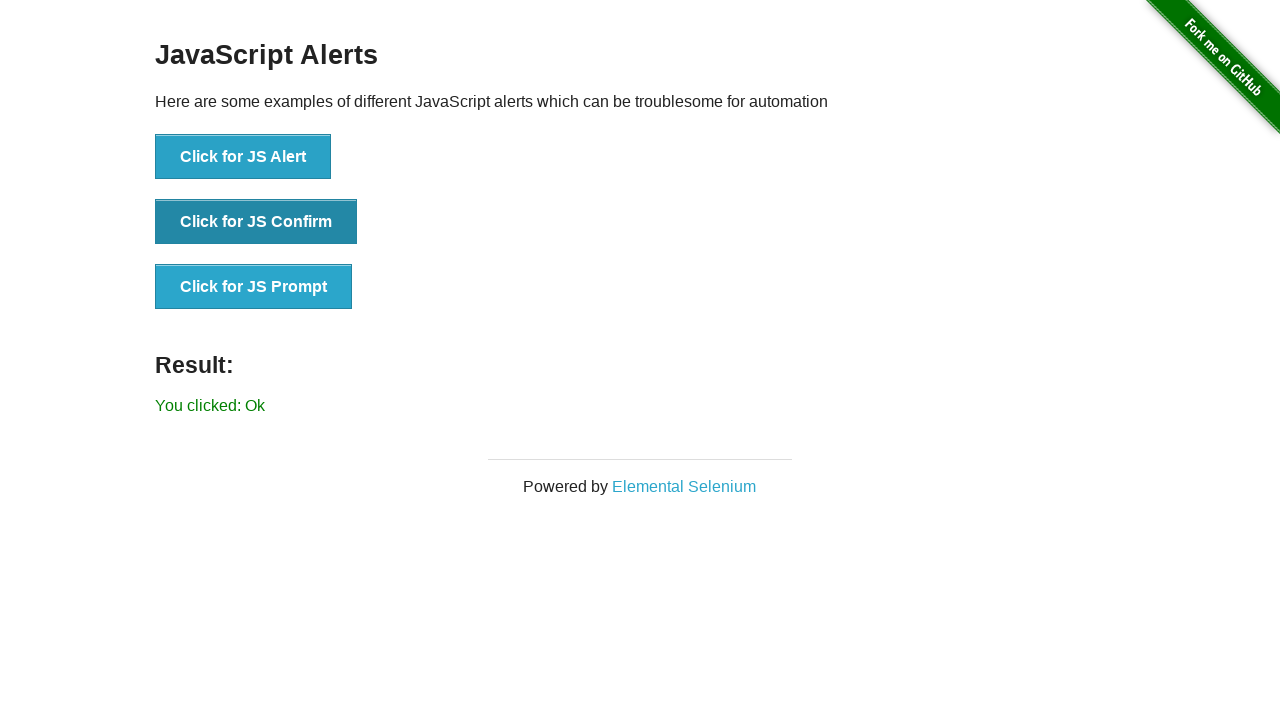

Set up dialog handler to accept prompt with text 'Hello Sir'
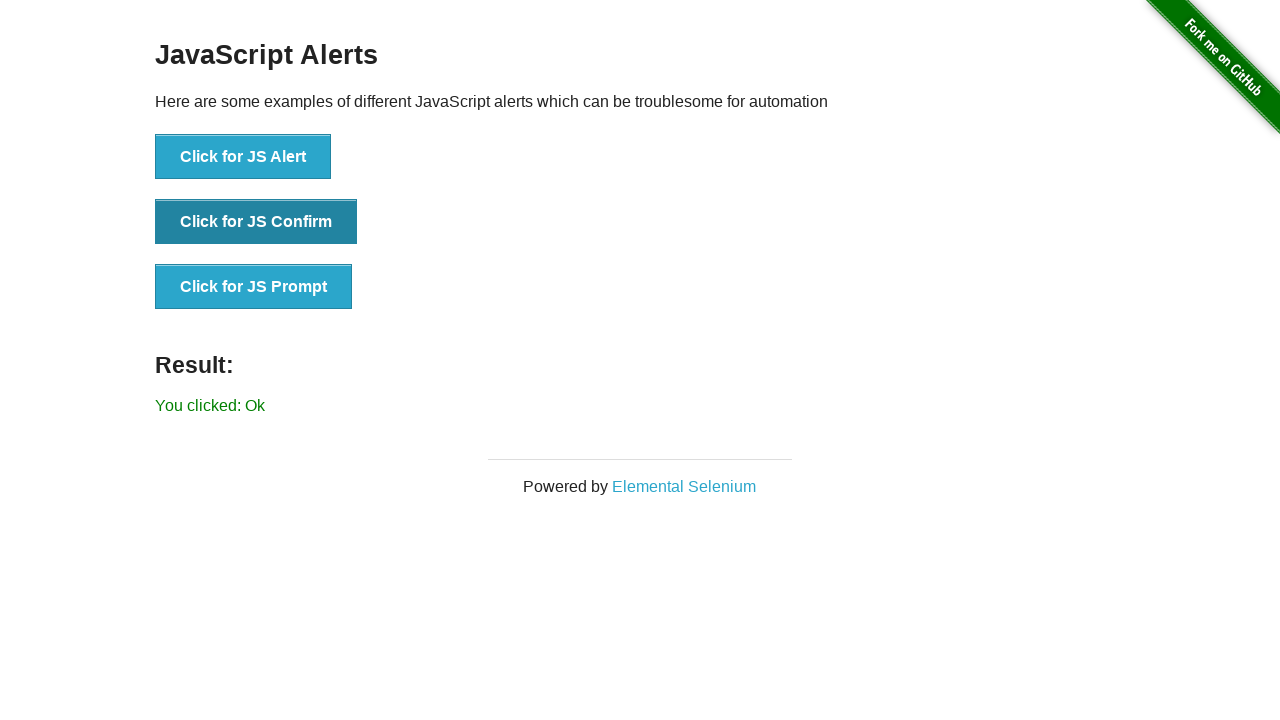

Clicked JS Prompt button and entered 'Hello Sir' in the prompt dialog at (254, 287) on button:has-text("Click for JS Prompt")
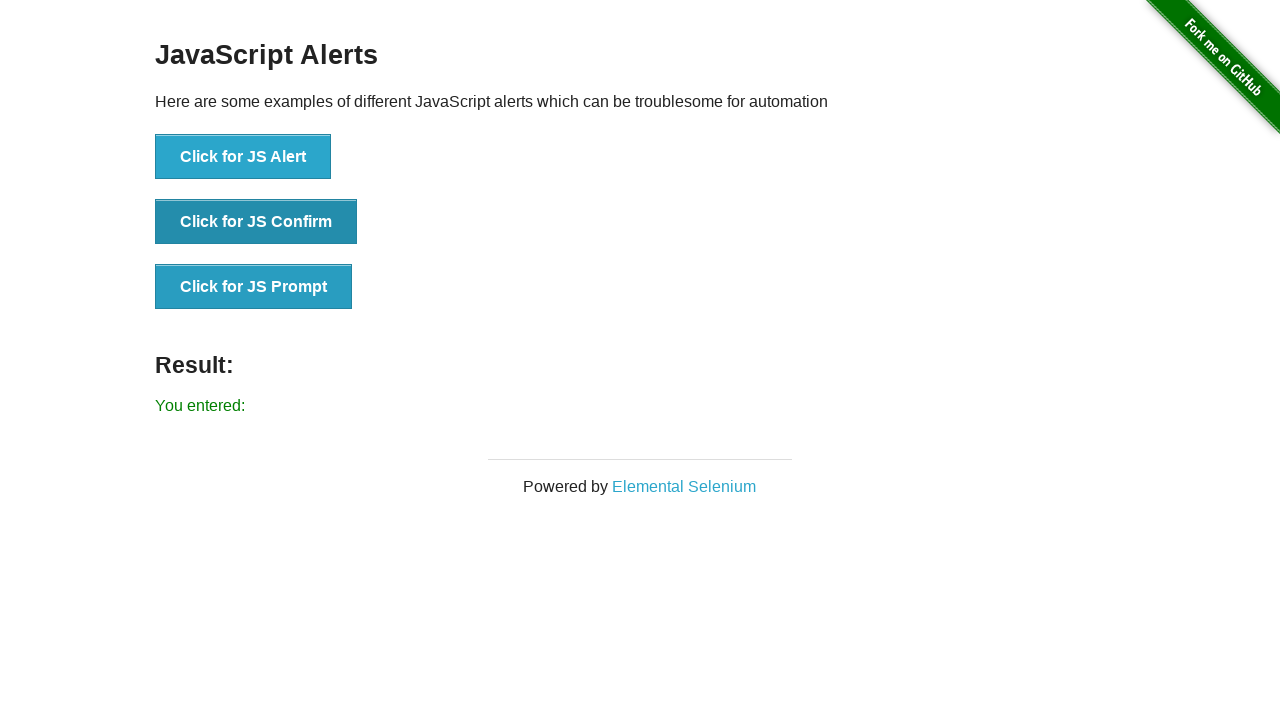

Result element appeared showing the entered prompt text
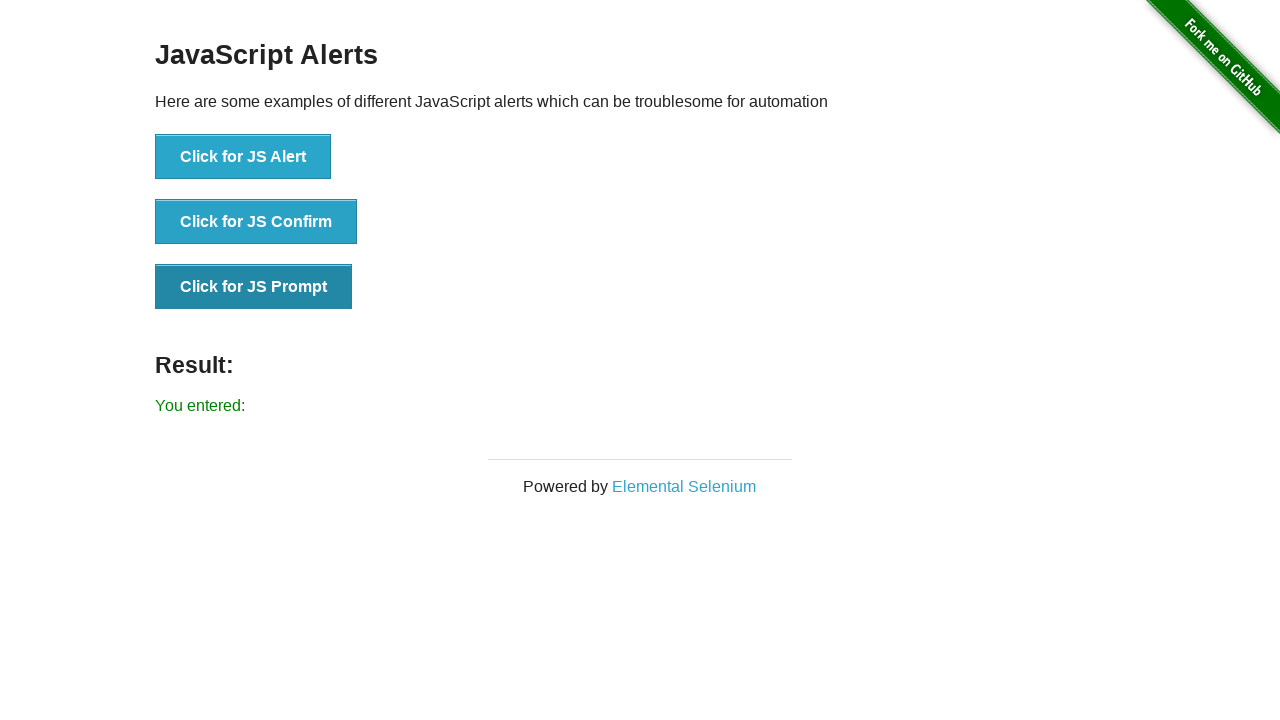

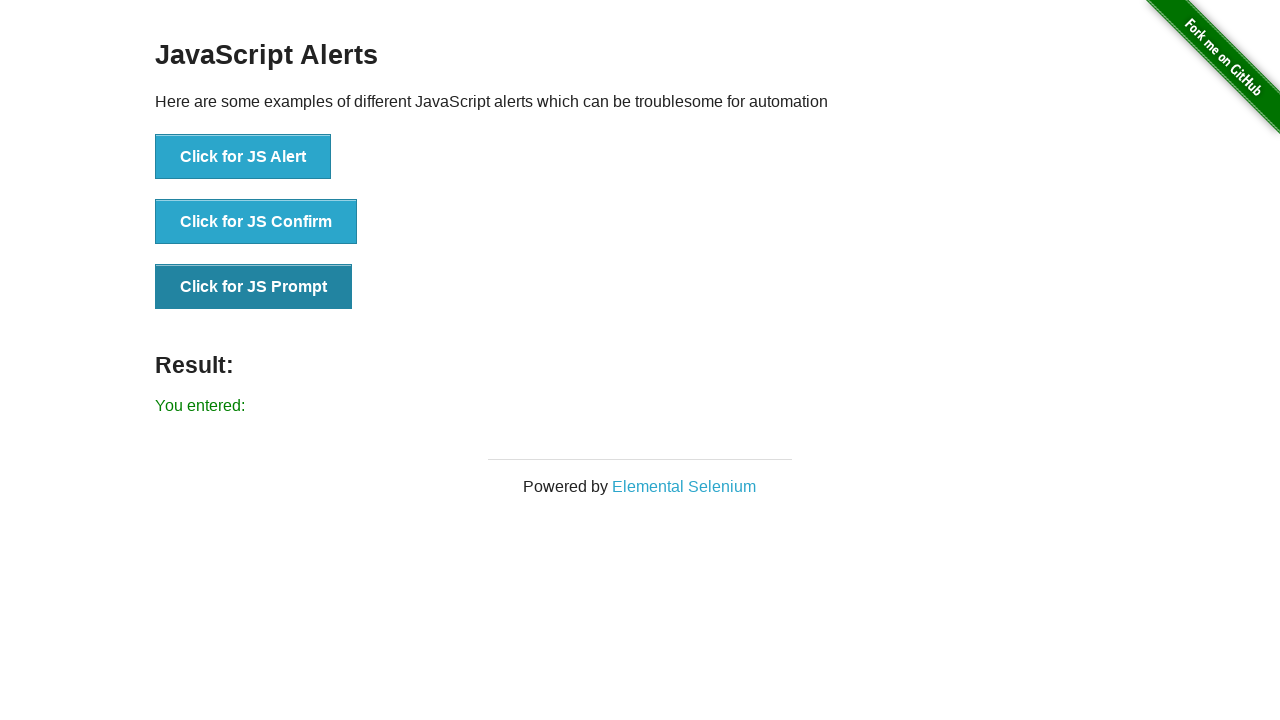